Tests geolocation emulation by navigating to a location detection website and simulating different geographic coordinates (Ann Arbor Michigan, Guadalajara Mexico, and Amsterdam Netherlands), clicking the location button to update the map after each location change.

Starting URL: https://www.where-am-i.net/

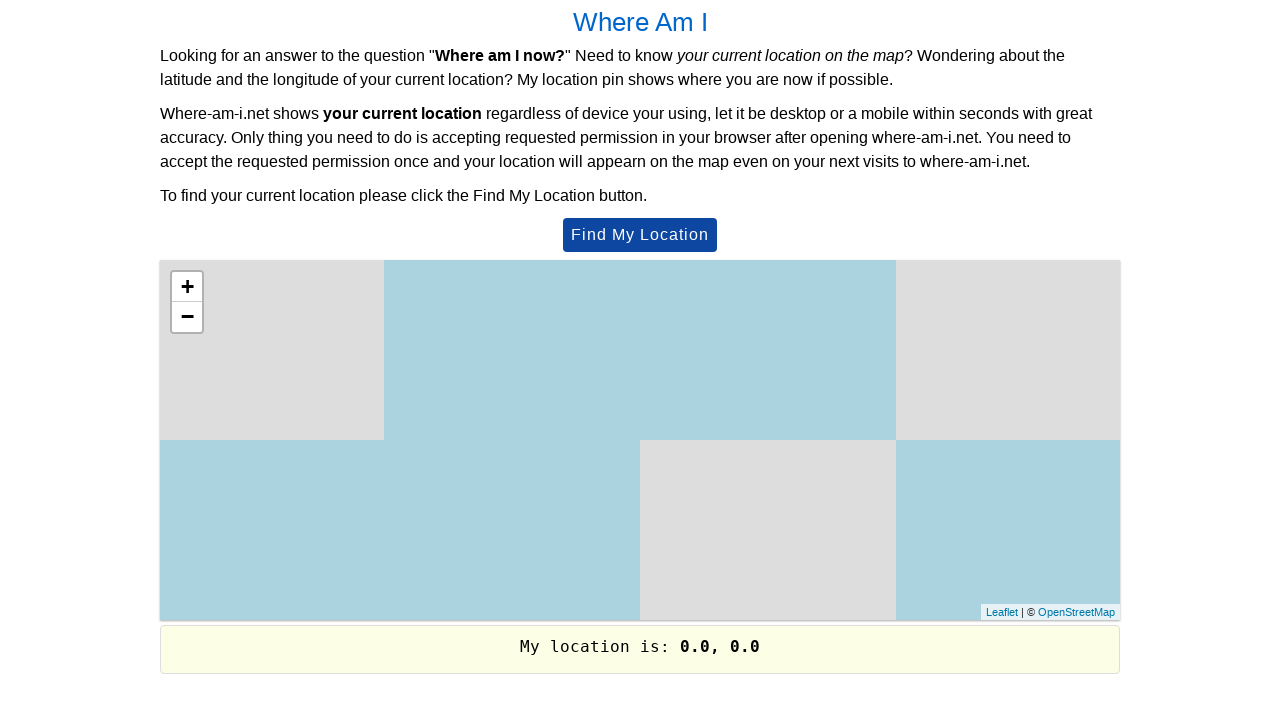

Set geolocation to Ann Arbor, Michigan
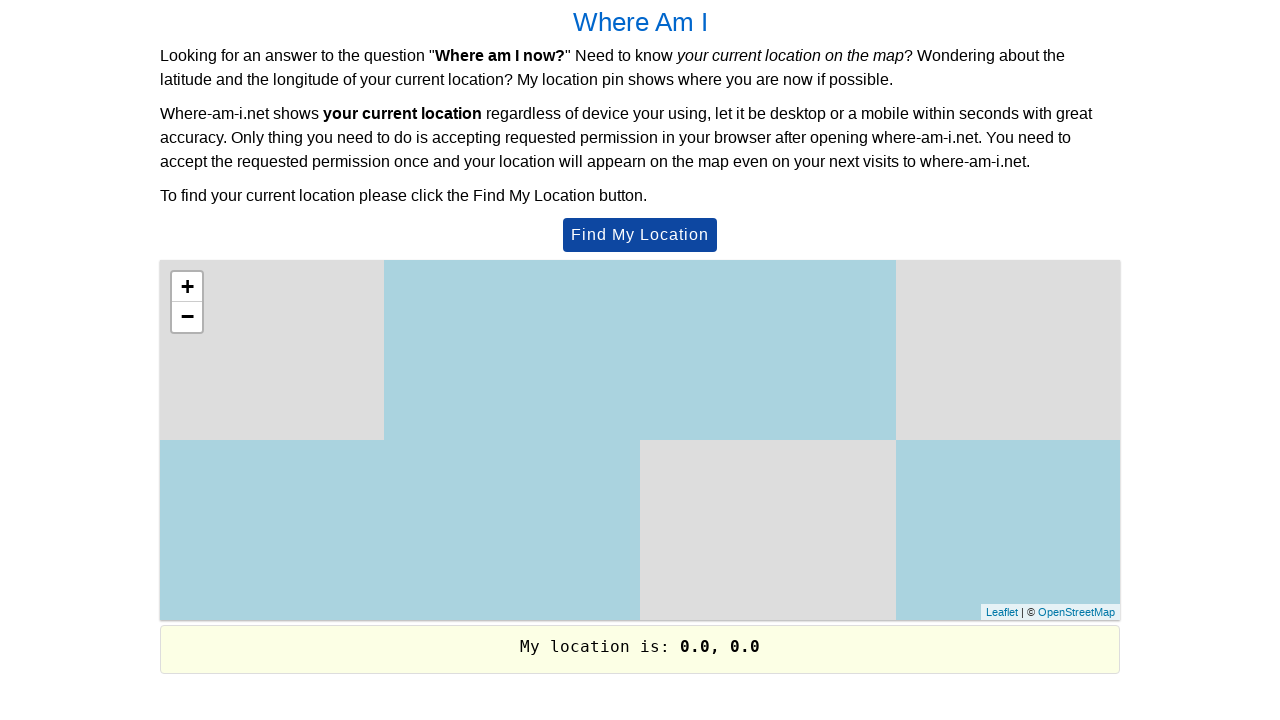

Granted geolocation permissions
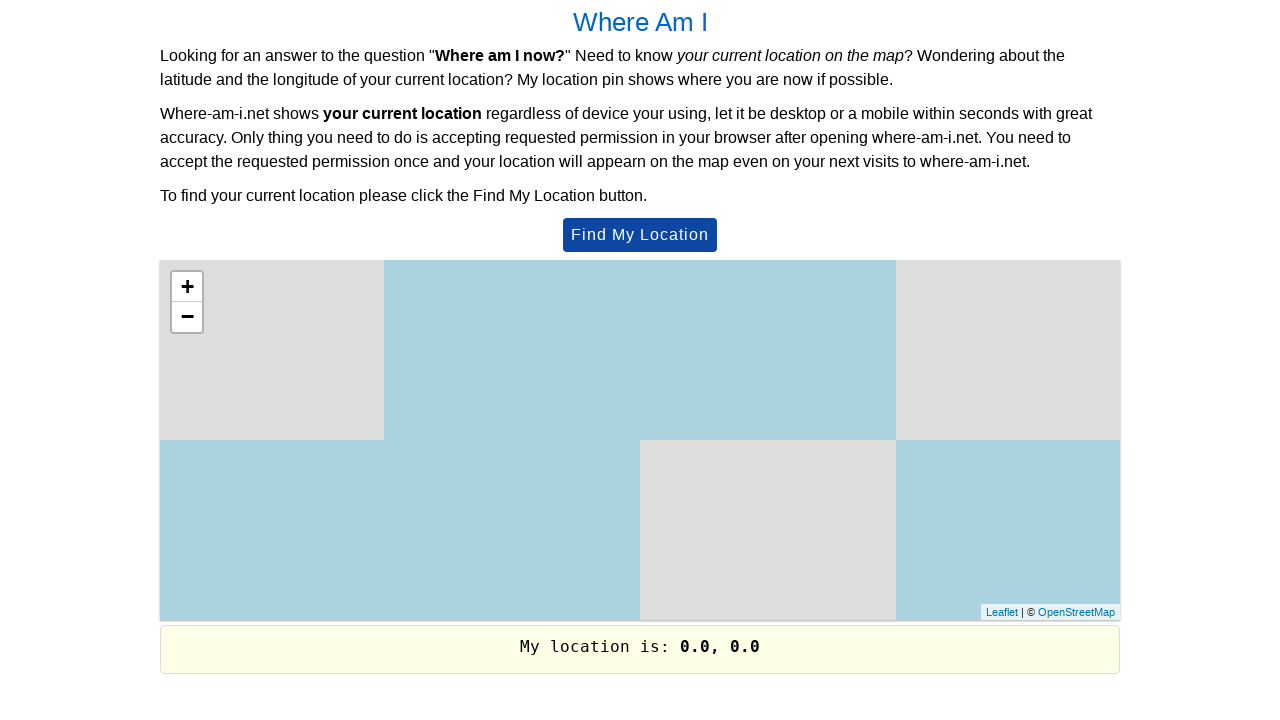

Location button appeared on page
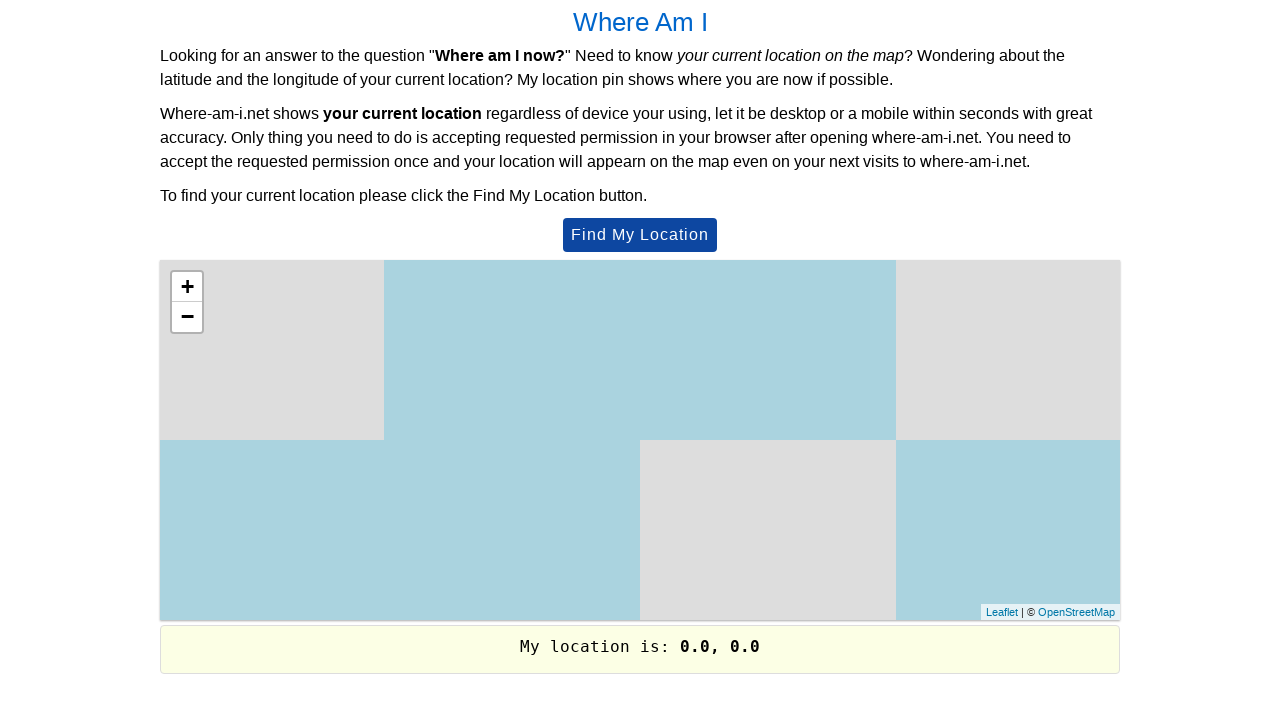

Clicked location button to update map for Ann Arbor at (640, 235) on [id=btnMyLocation]
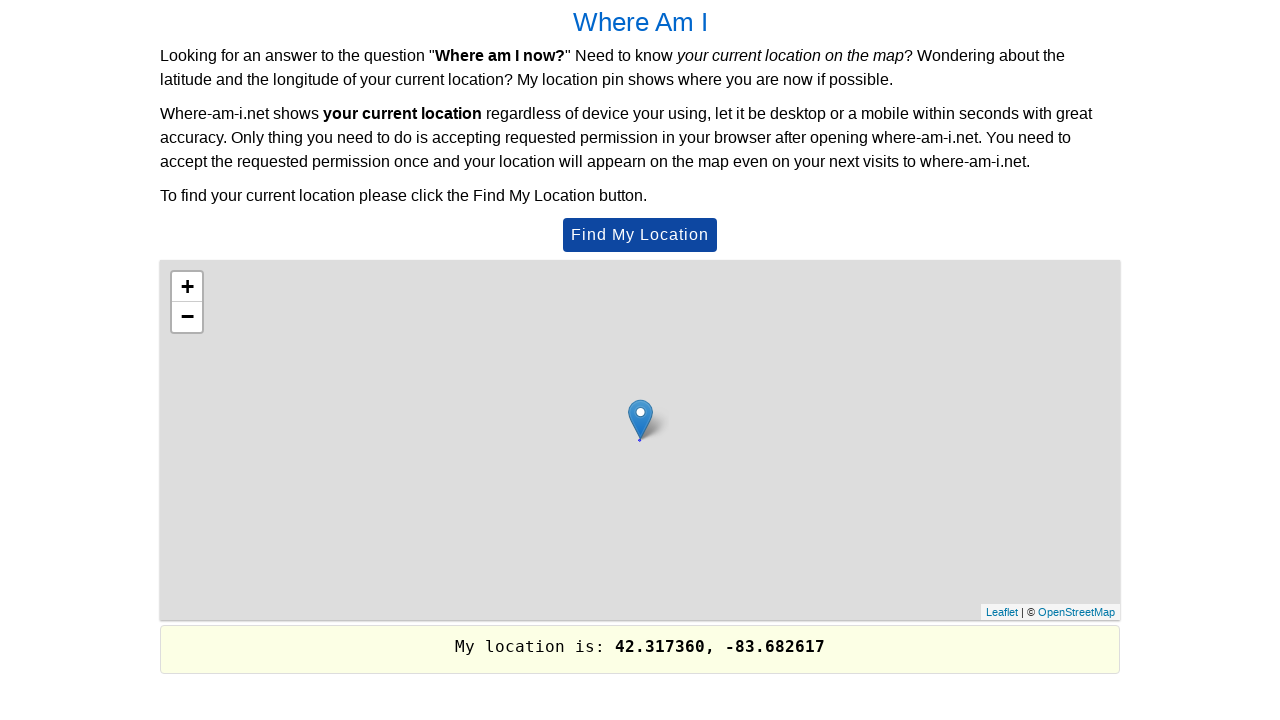

Waited 3 seconds for map to update with Ann Arbor location
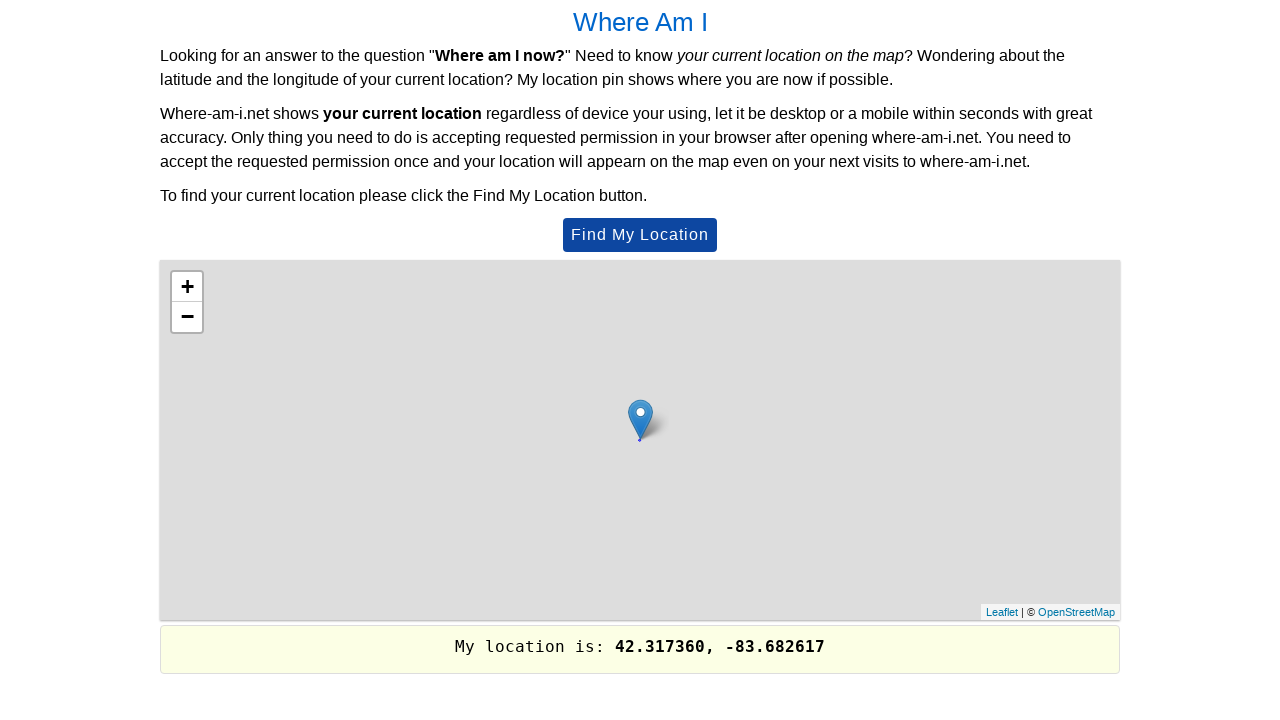

Set geolocation to Guadalajara, Mexico
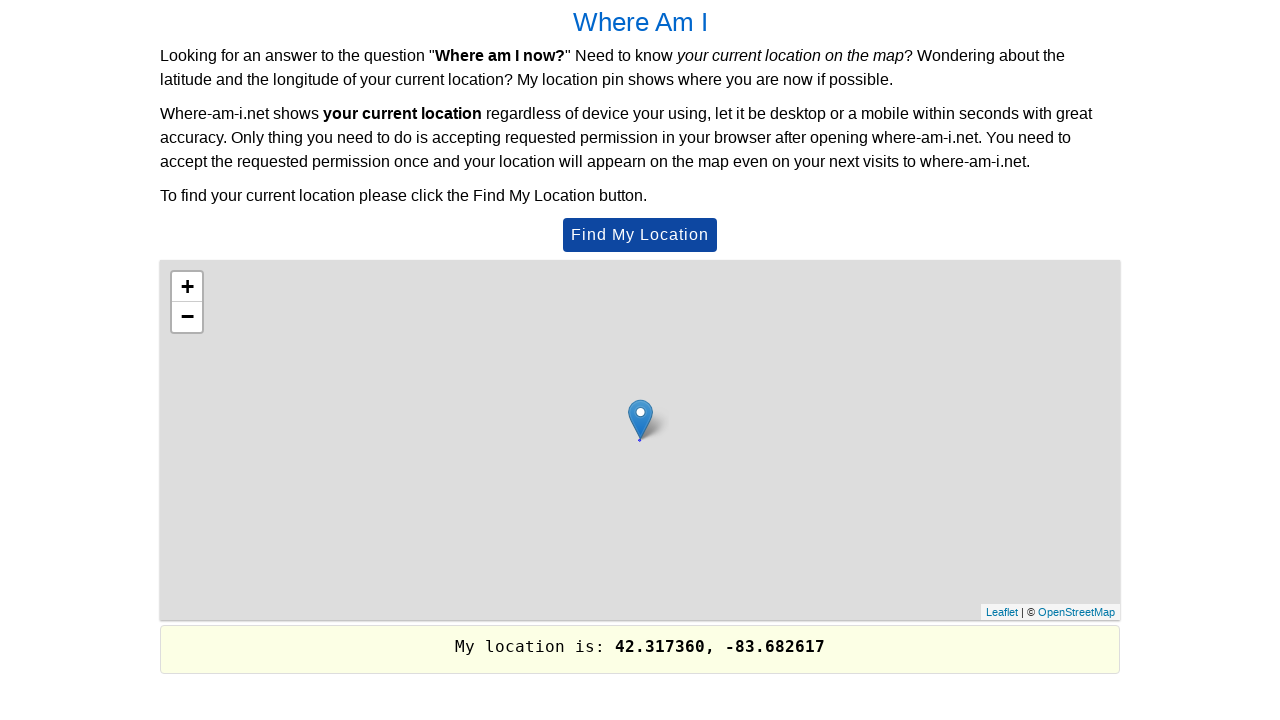

Clicked location button to update map for Guadalajara at (640, 235) on [id=btnMyLocation]
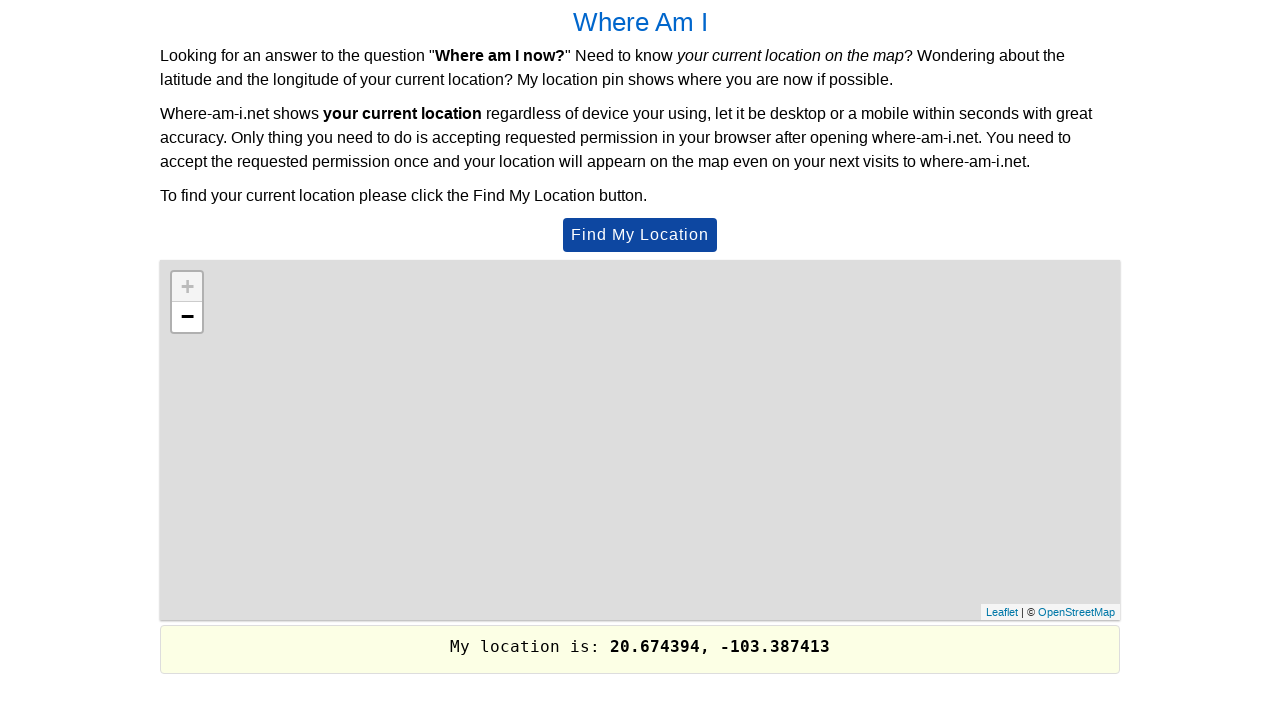

Waited 3 seconds for map to update with Guadalajara location
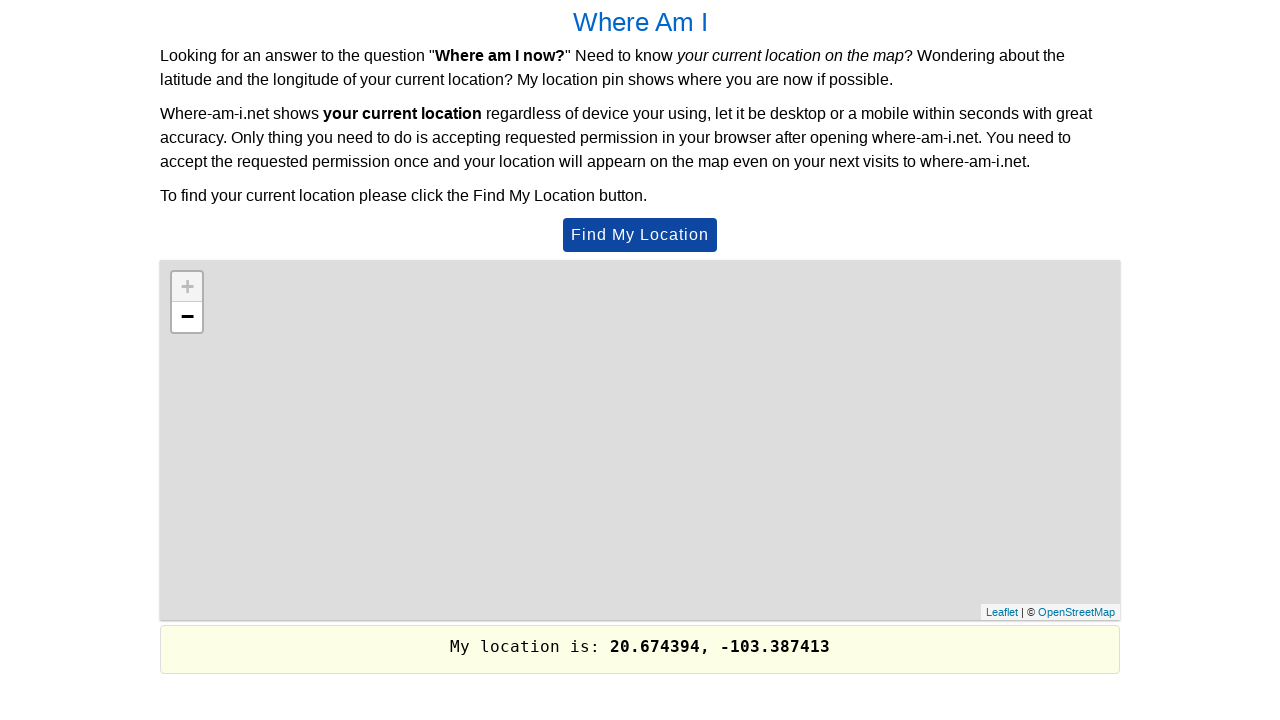

Set geolocation to Amsterdam, Netherlands
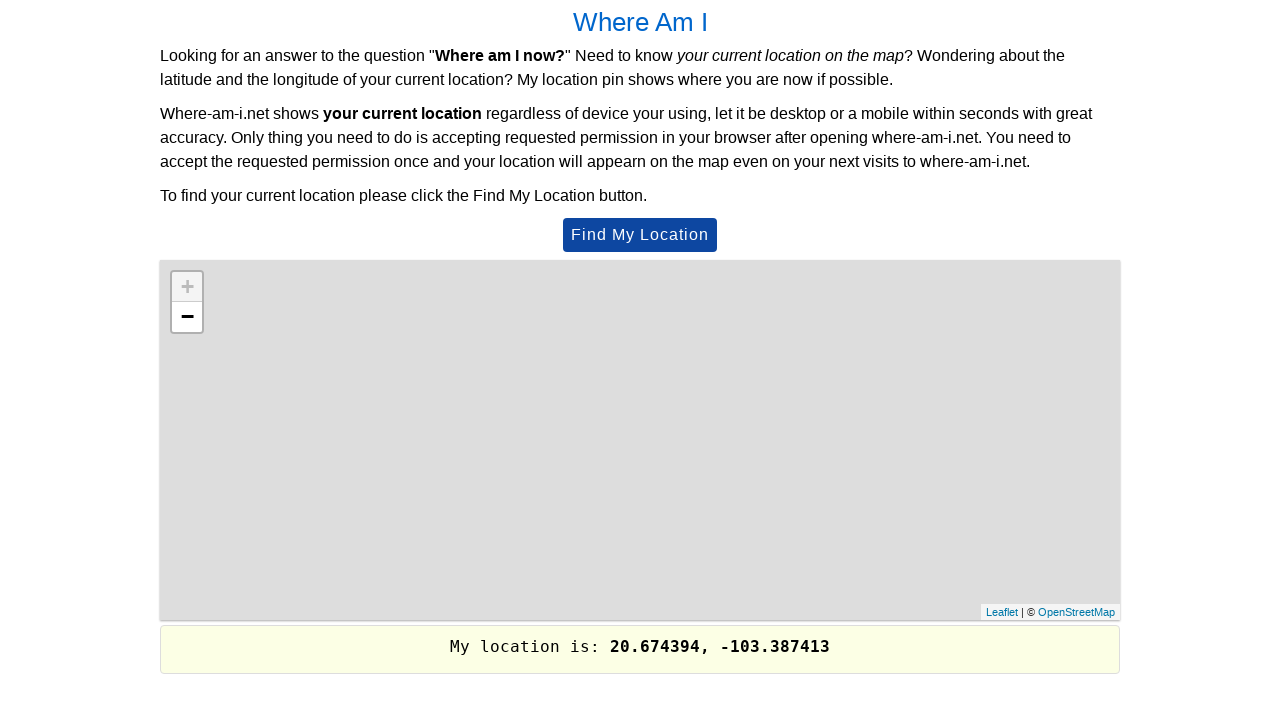

Clicked location button to update map for Amsterdam at (640, 235) on [id=btnMyLocation]
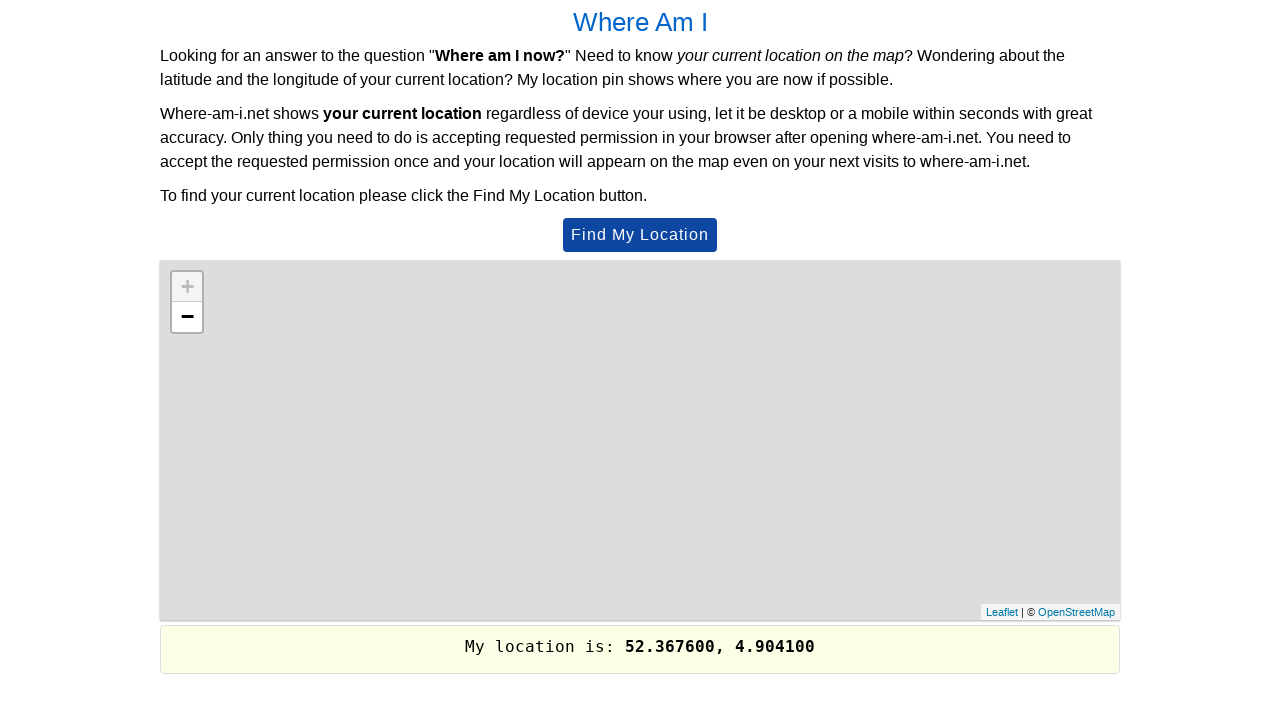

Waited 3 seconds for map to update with Amsterdam location
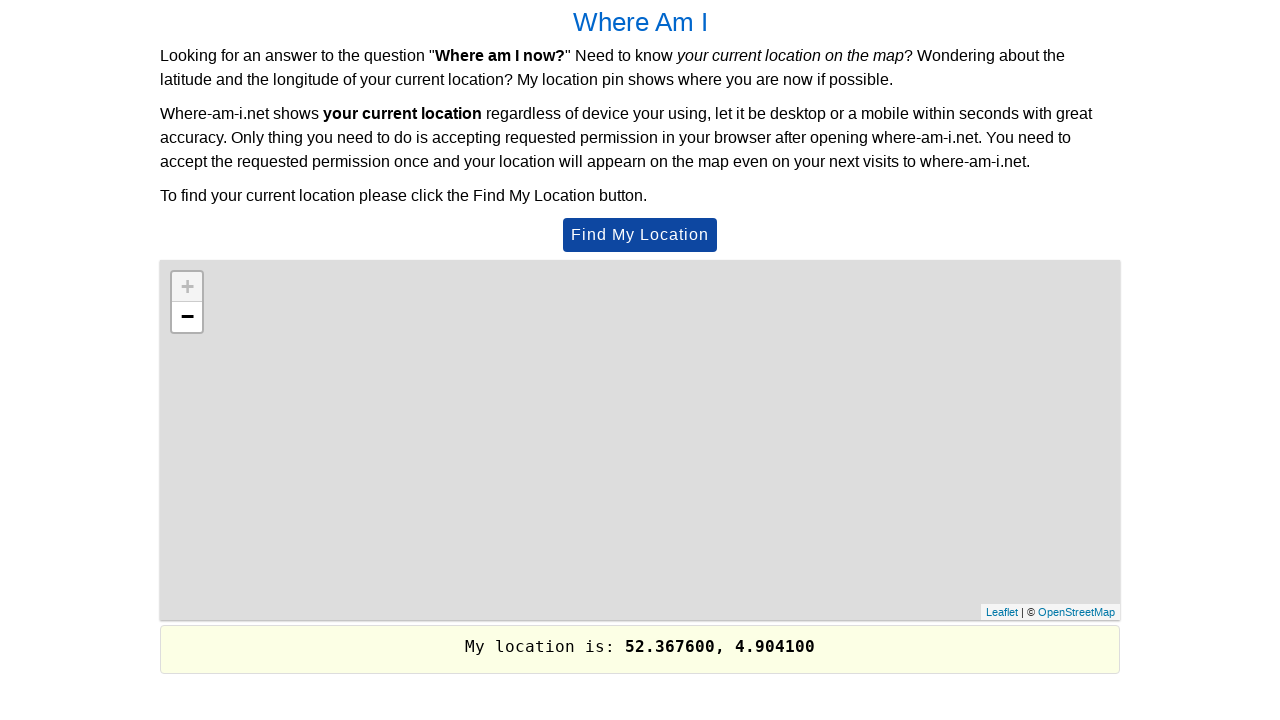

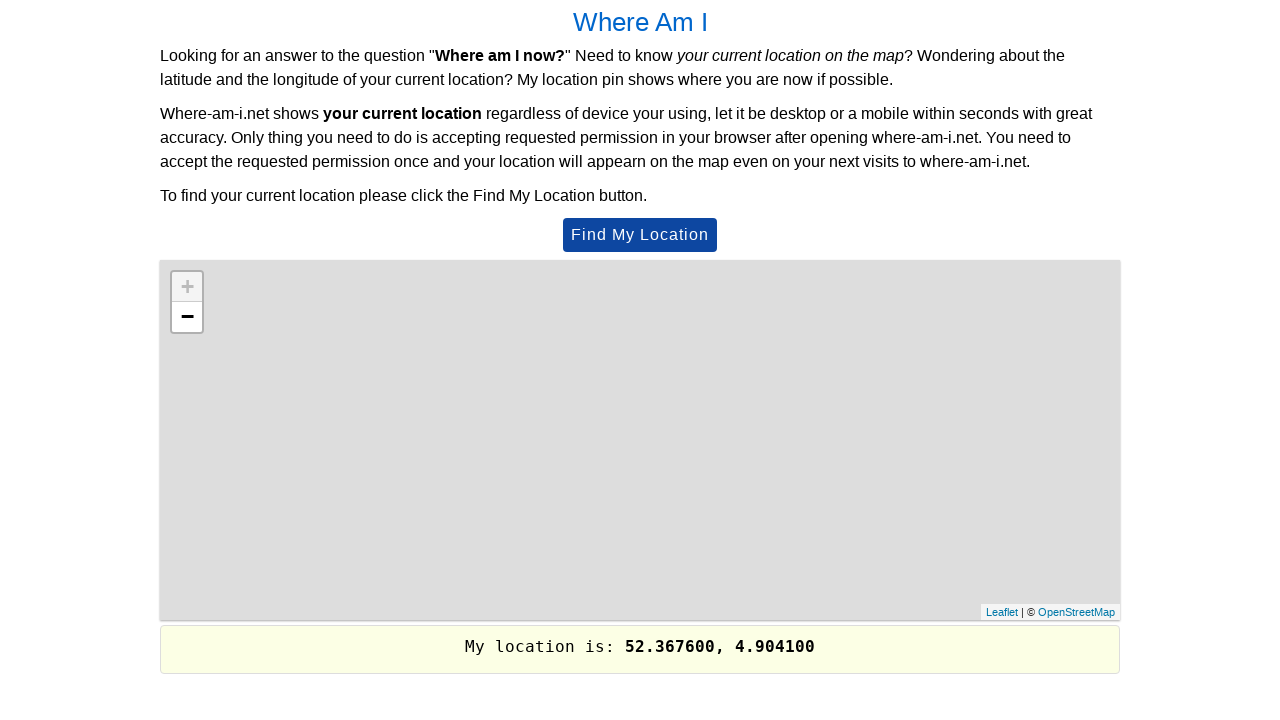